Tests JavaScript confirmation alert handling by clicking a button to trigger the alert, accepting it, and verifying the result message is displayed on the page.

Starting URL: http://the-internet.herokuapp.com/javascript_alerts

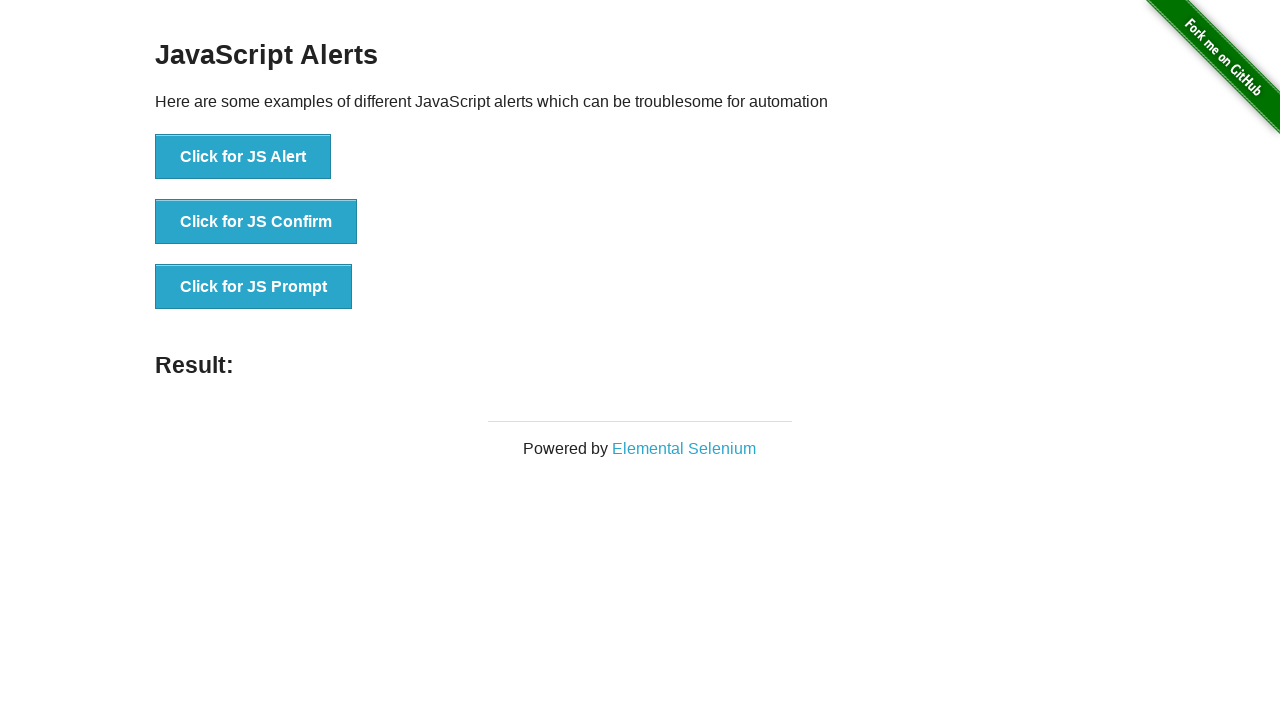

Set up dialog handler to accept confirmation alerts
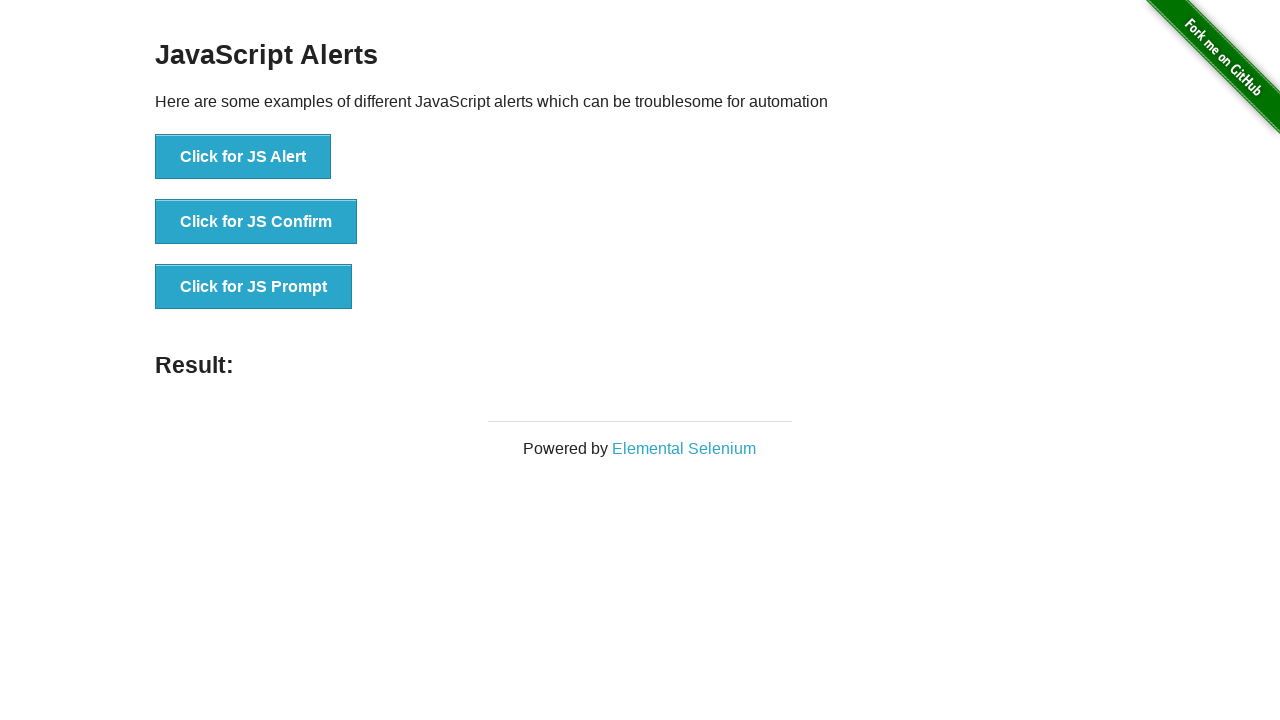

Clicked the confirmation alert button at (256, 222) on button >> nth=1
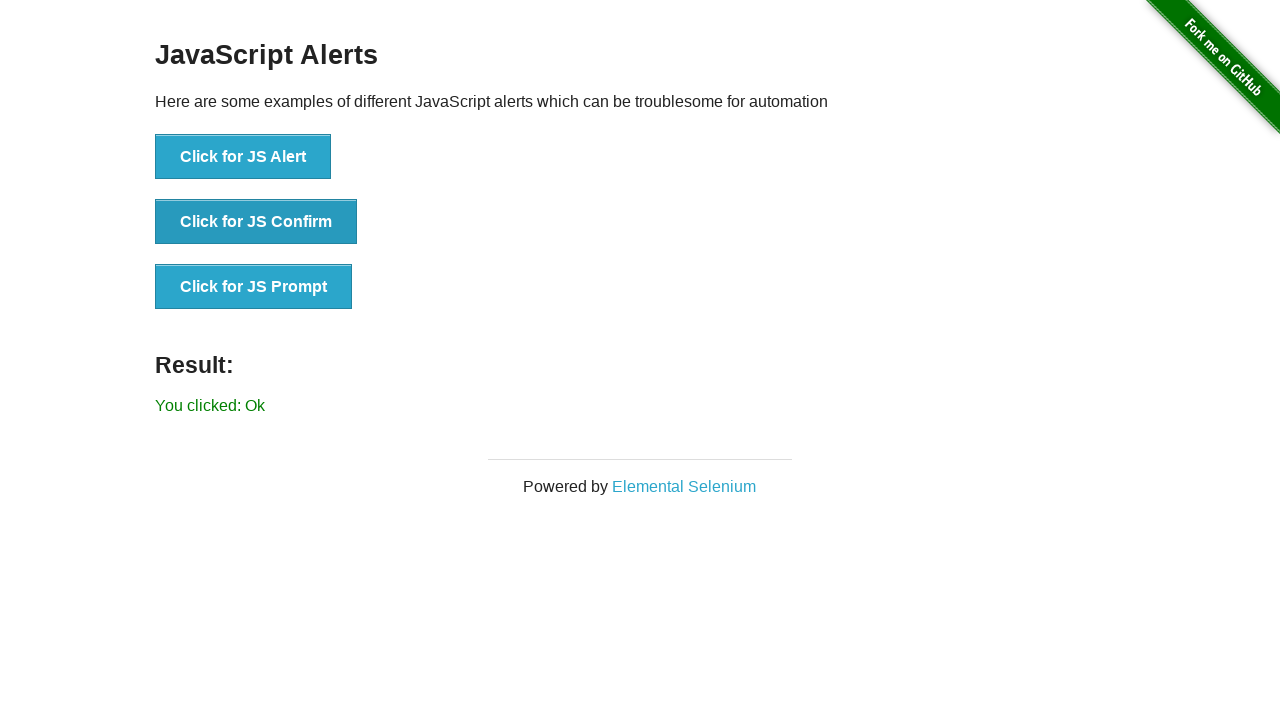

Result message appeared confirming alert was accepted
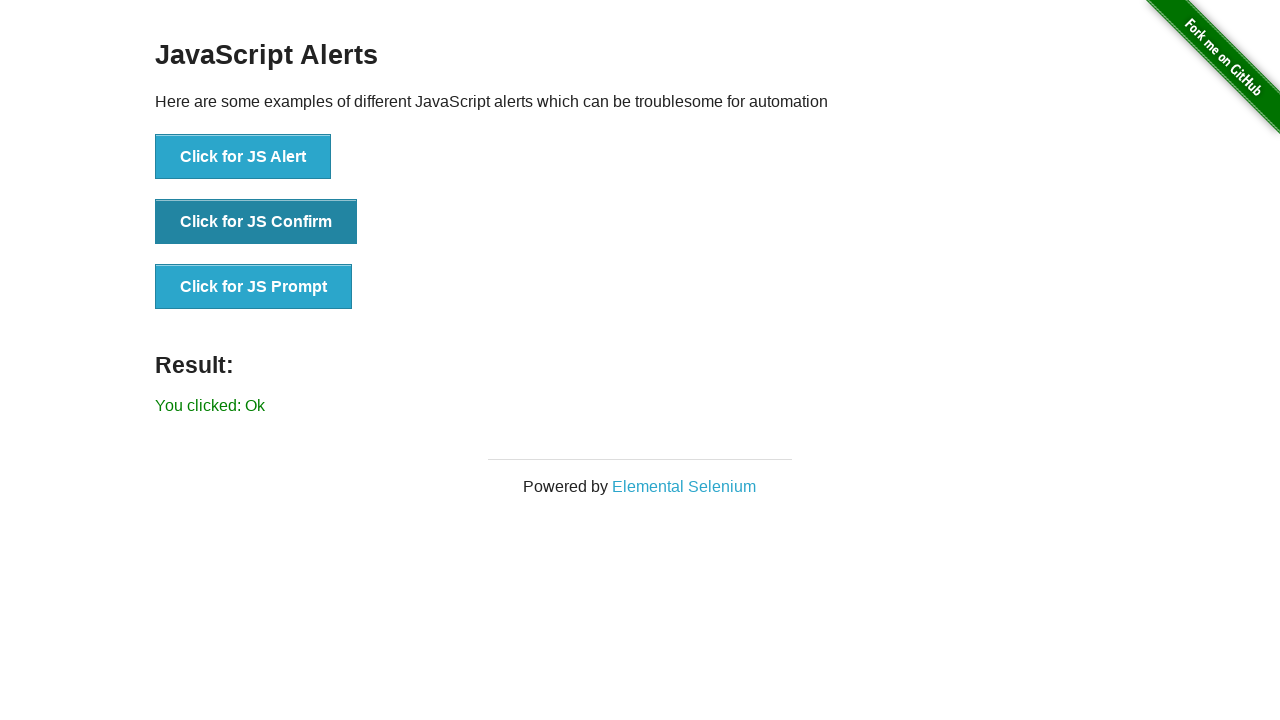

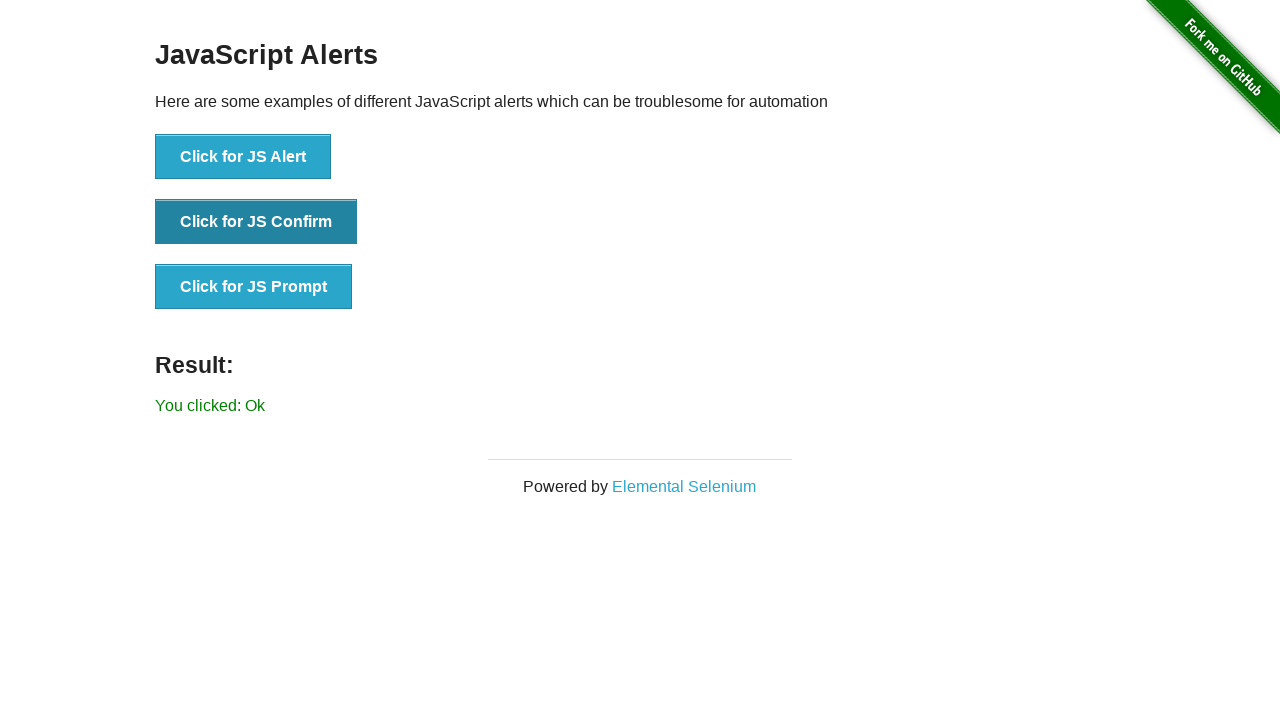